Tests registration form validation by submitting empty fields and verifying all required field error messages are displayed

Starting URL: https://alada.vn/tai-khoan/dang-ky.html

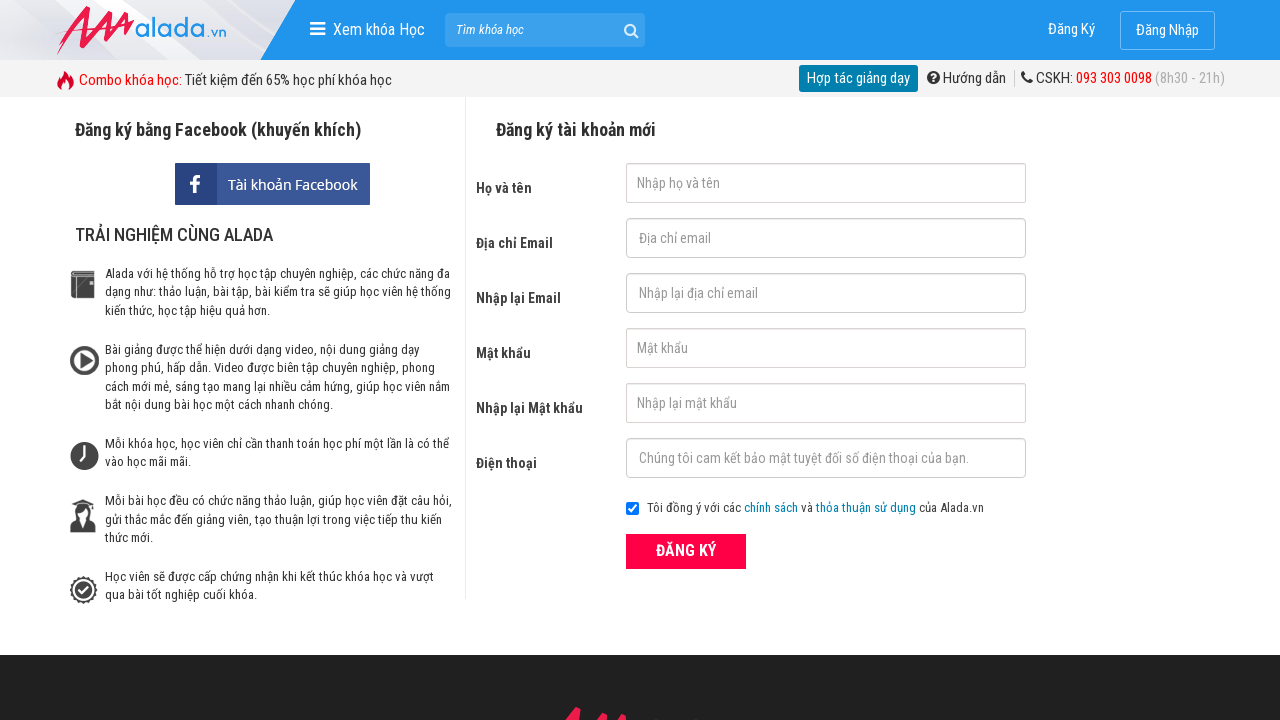

Cleared first name field on #txtFirstname
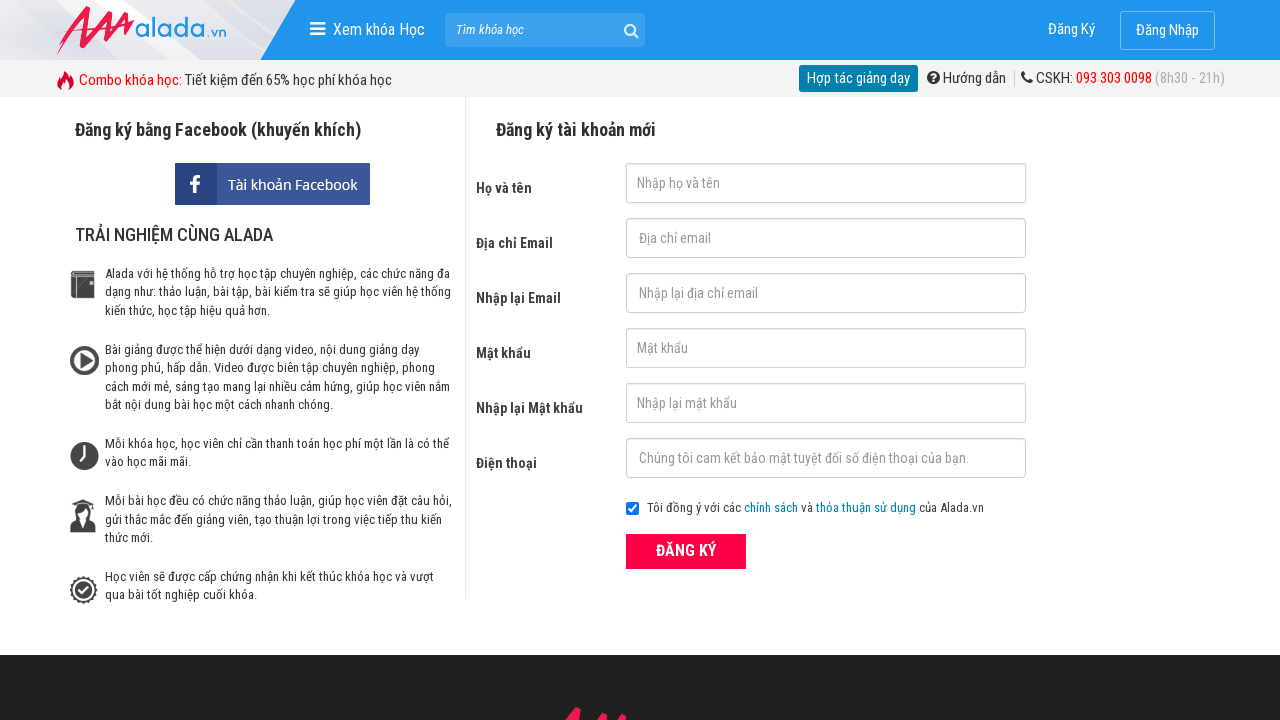

Cleared email field on #txtEmail
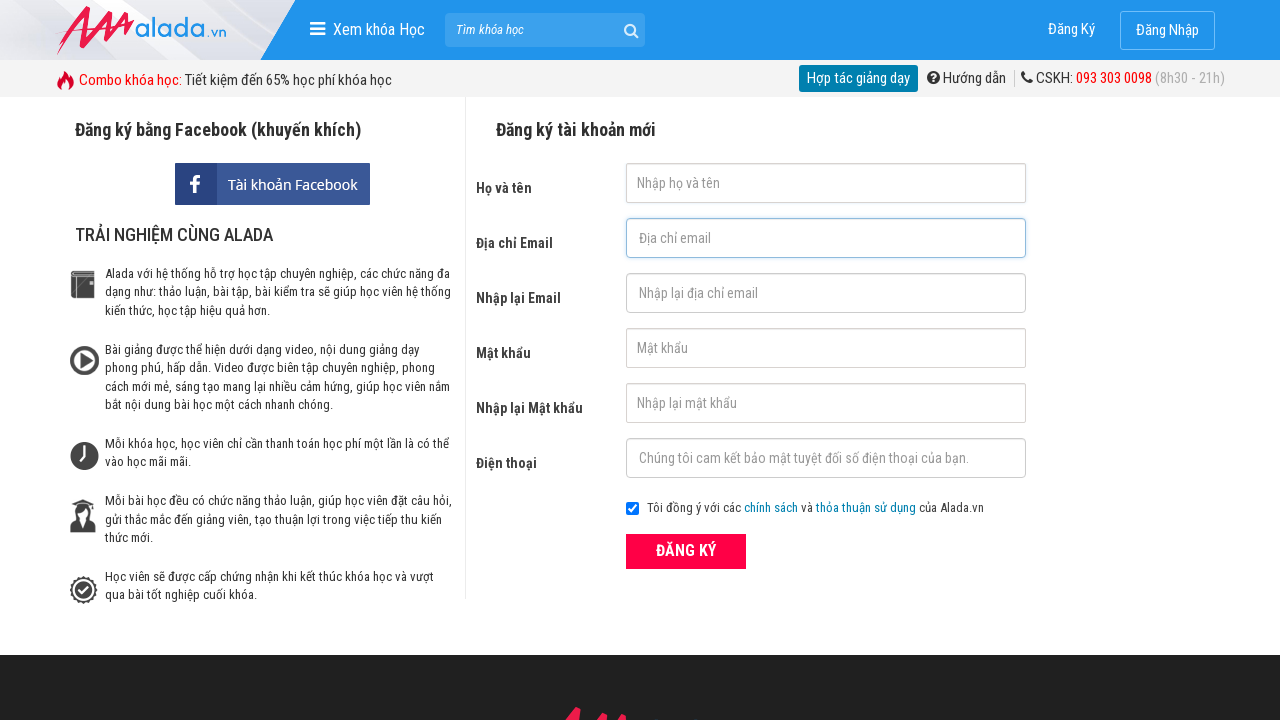

Cleared confirm email field on #txtCEmail
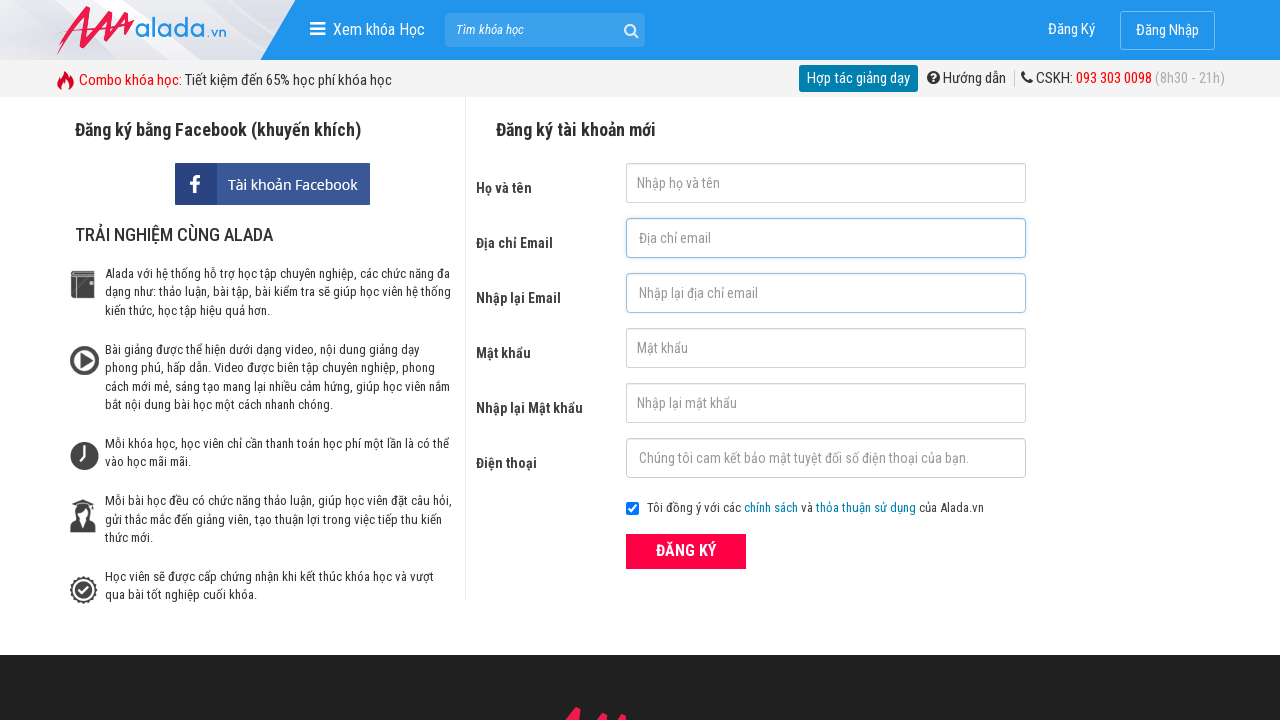

Cleared password field on #txtPassword
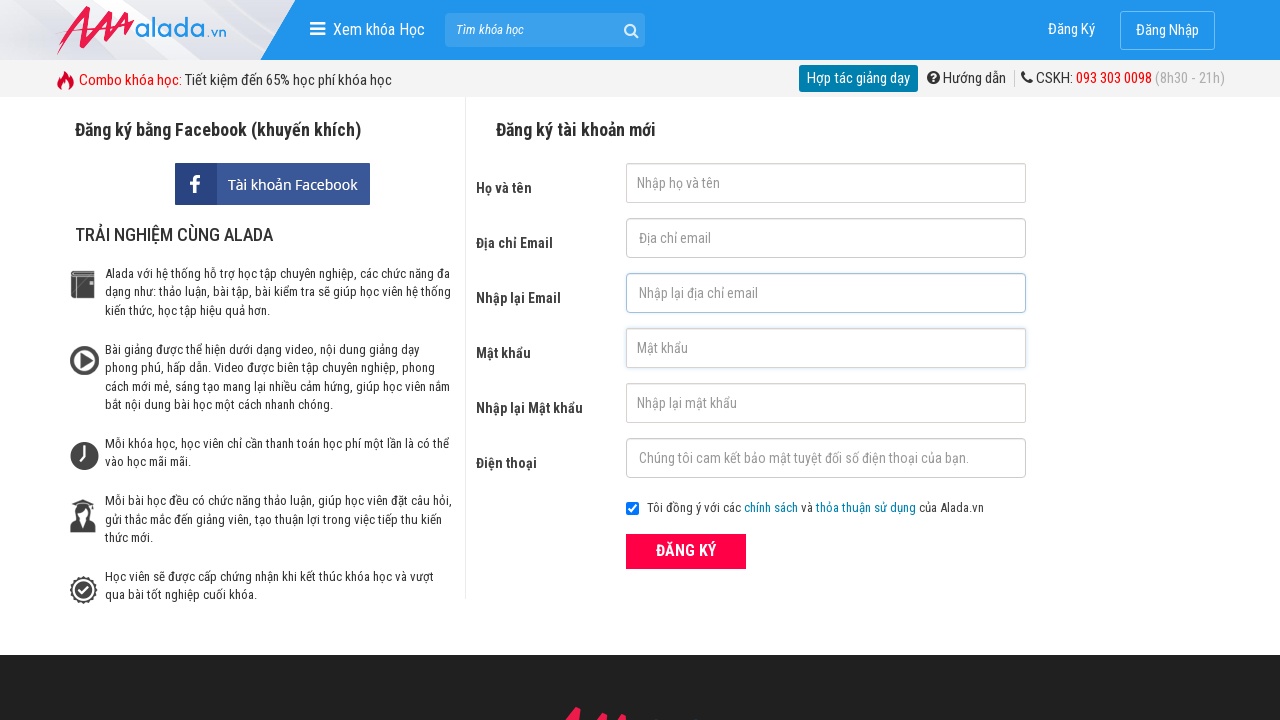

Cleared confirm password field on #txtCPassword
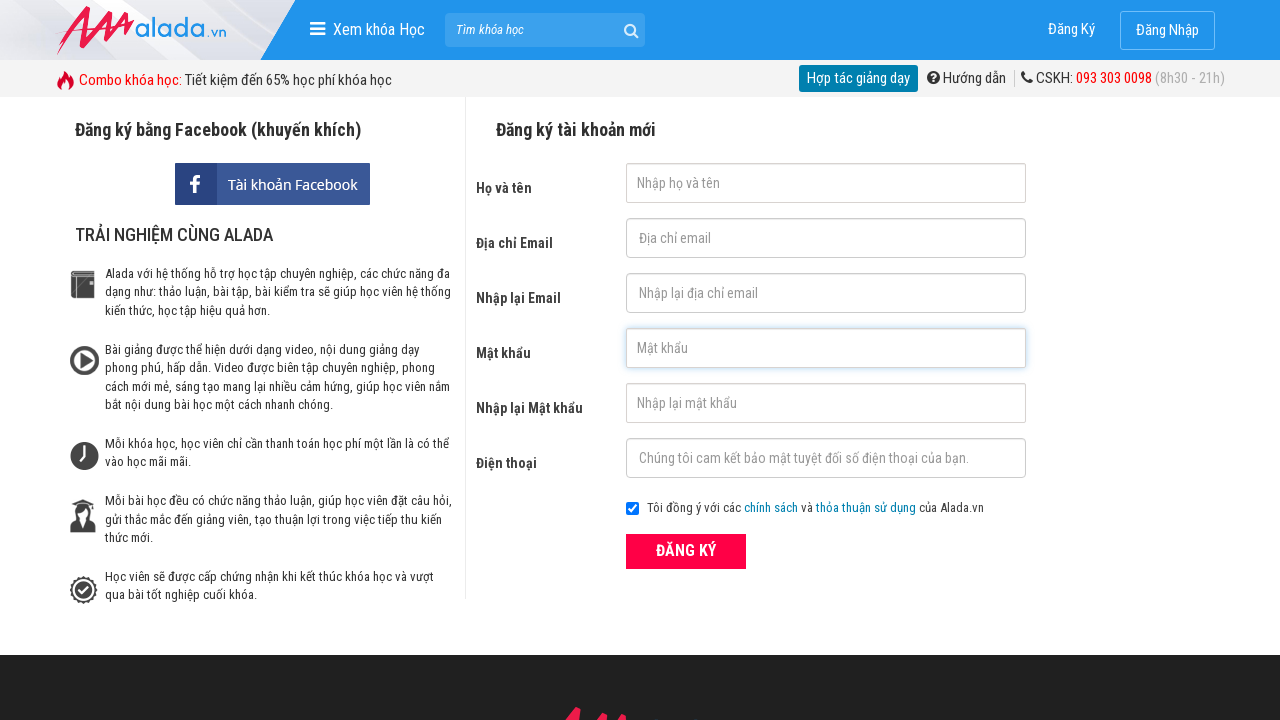

Cleared phone field on #txtPhone
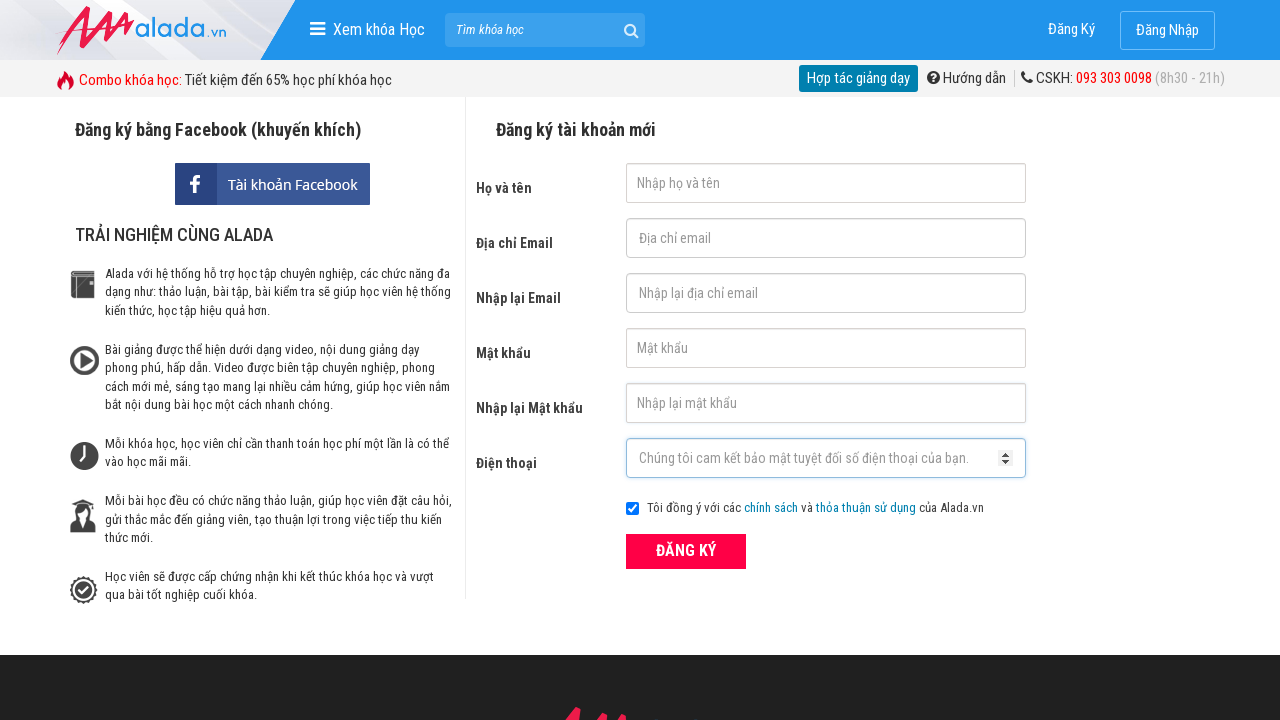

Clicked ĐĂNG KÝ (Register) button with empty fields at (686, 551) on xpath=//form[@id='frmLogin']//button[text()='ĐĂNG KÝ']
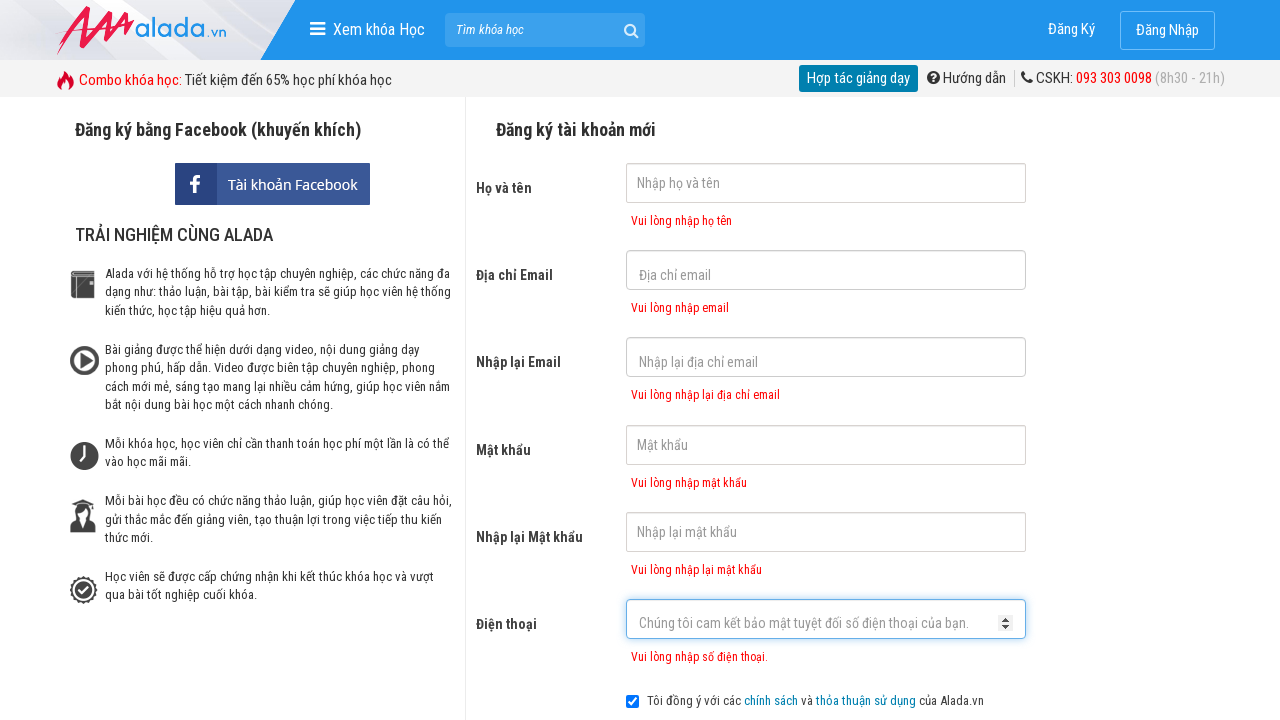

Error messages appeared for required fields
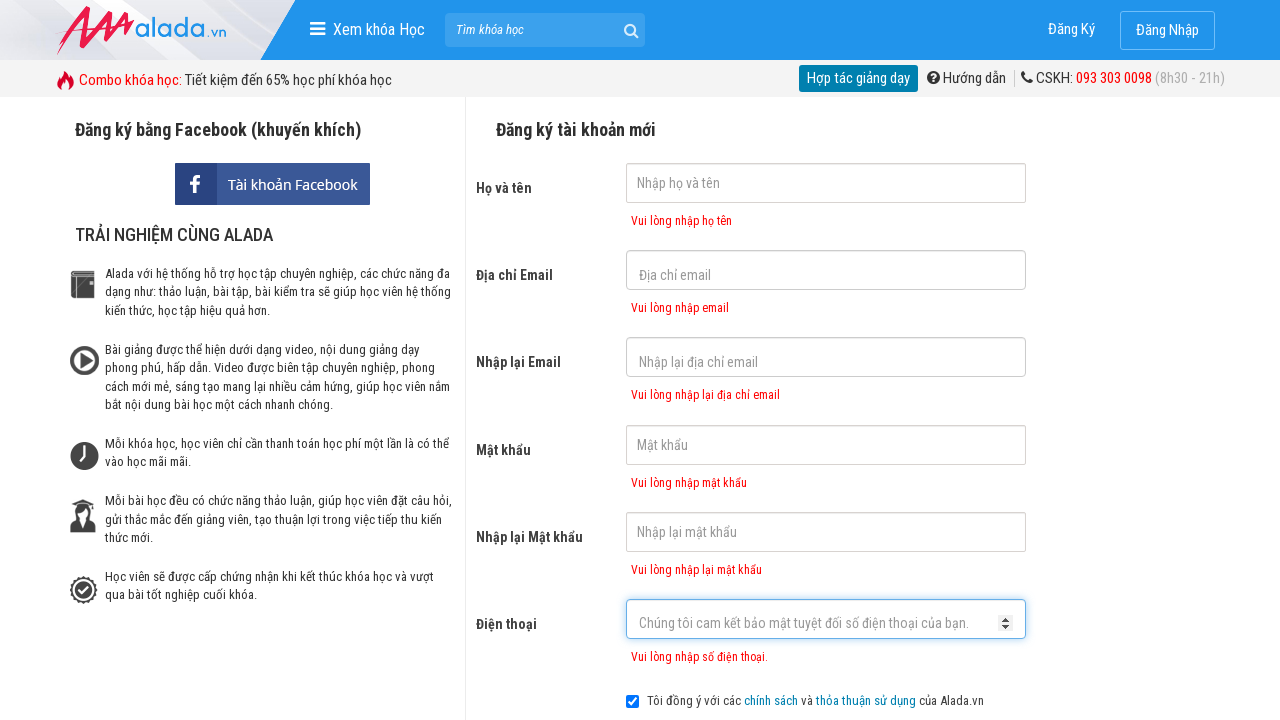

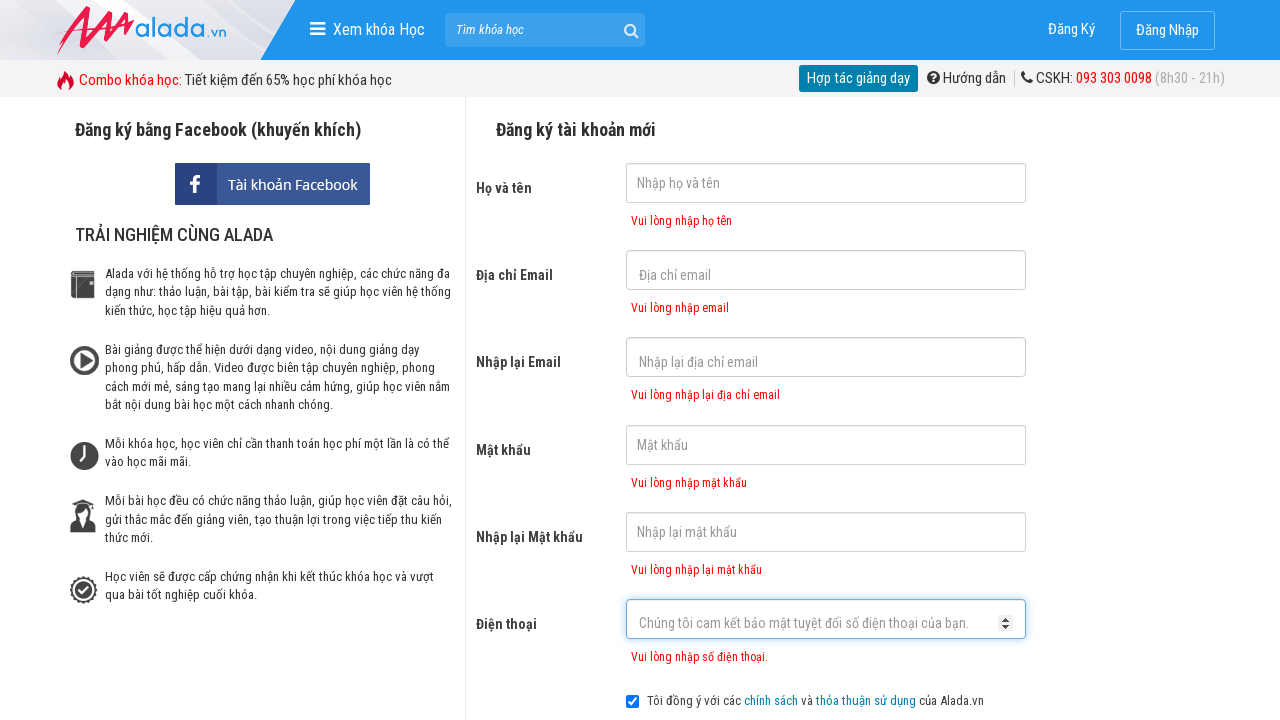